Tests a practice form by checking a checkbox, selecting radio button and dropdown options, filling a password field, submitting the form, then navigating to shop and adding an item to cart

Starting URL: https://rahulshettyacademy.com/angularpractice/

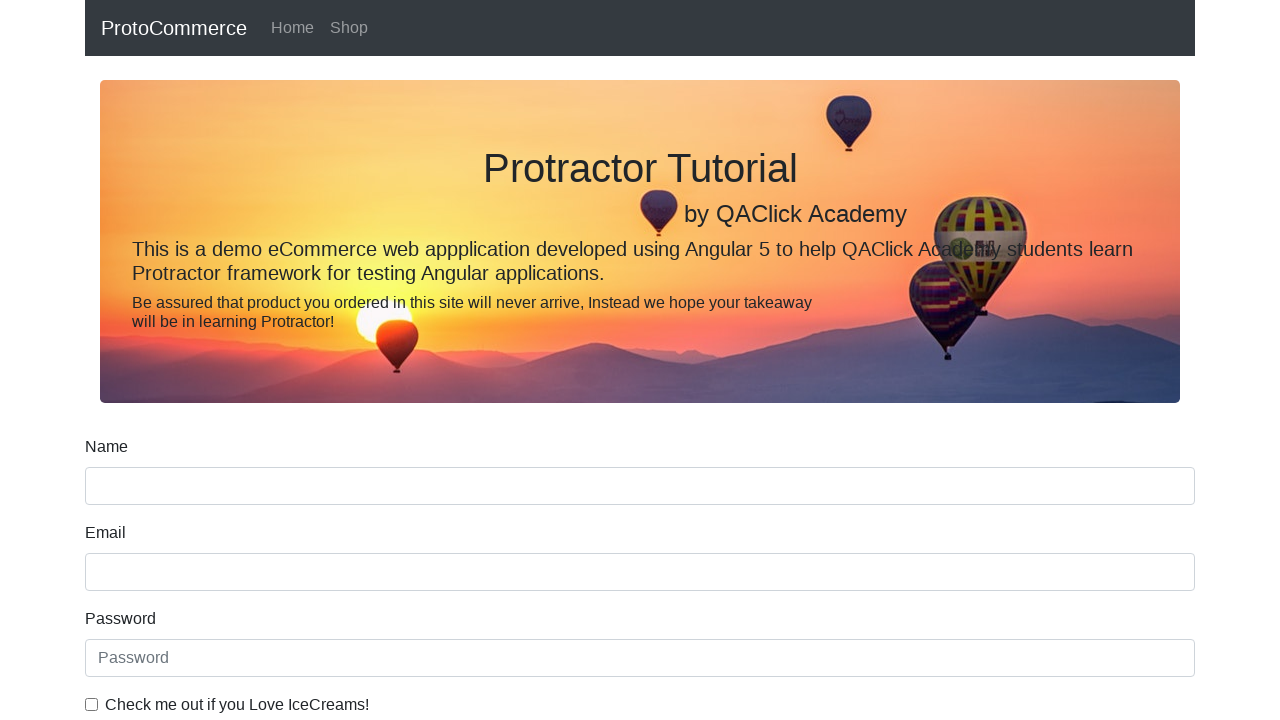

Checked the ice cream checkbox at (92, 704) on internal:label="Check me out if you Love IceCreams!"i
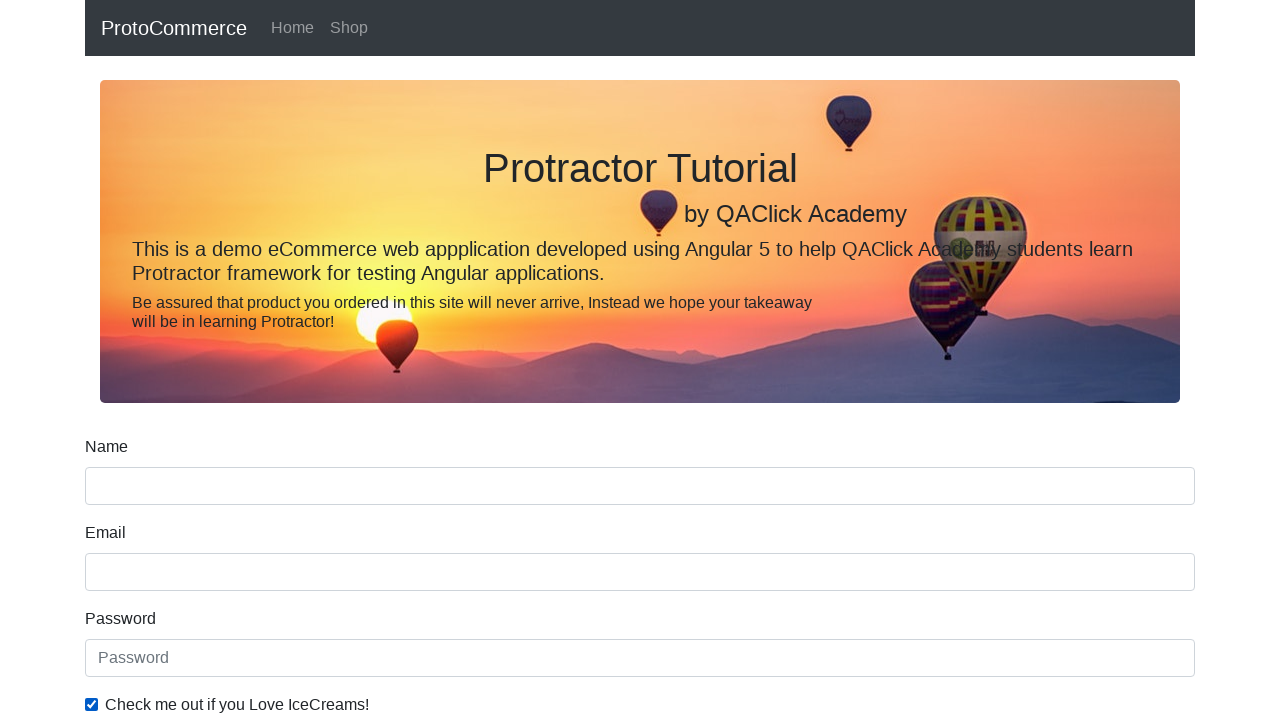

Selected 'Employed' radio button at (326, 360) on internal:label="Employed"i
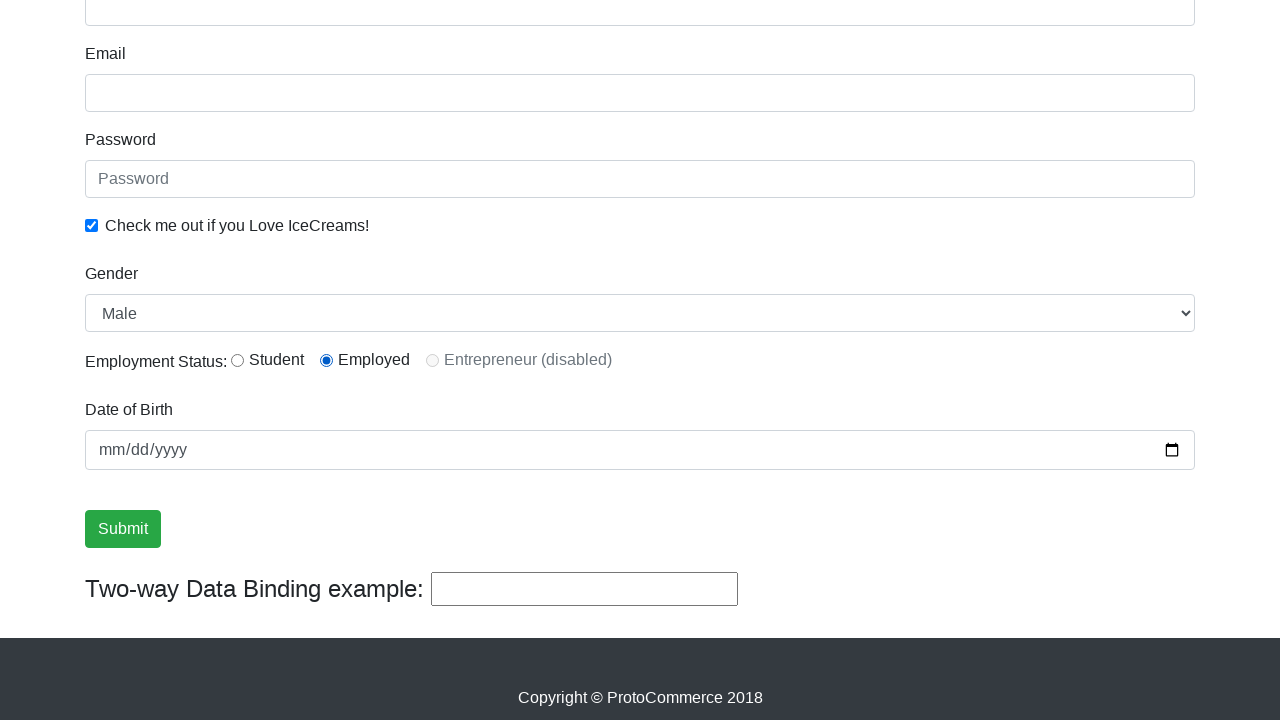

Selected 'Female' from Gender dropdown on internal:label="Gender"i
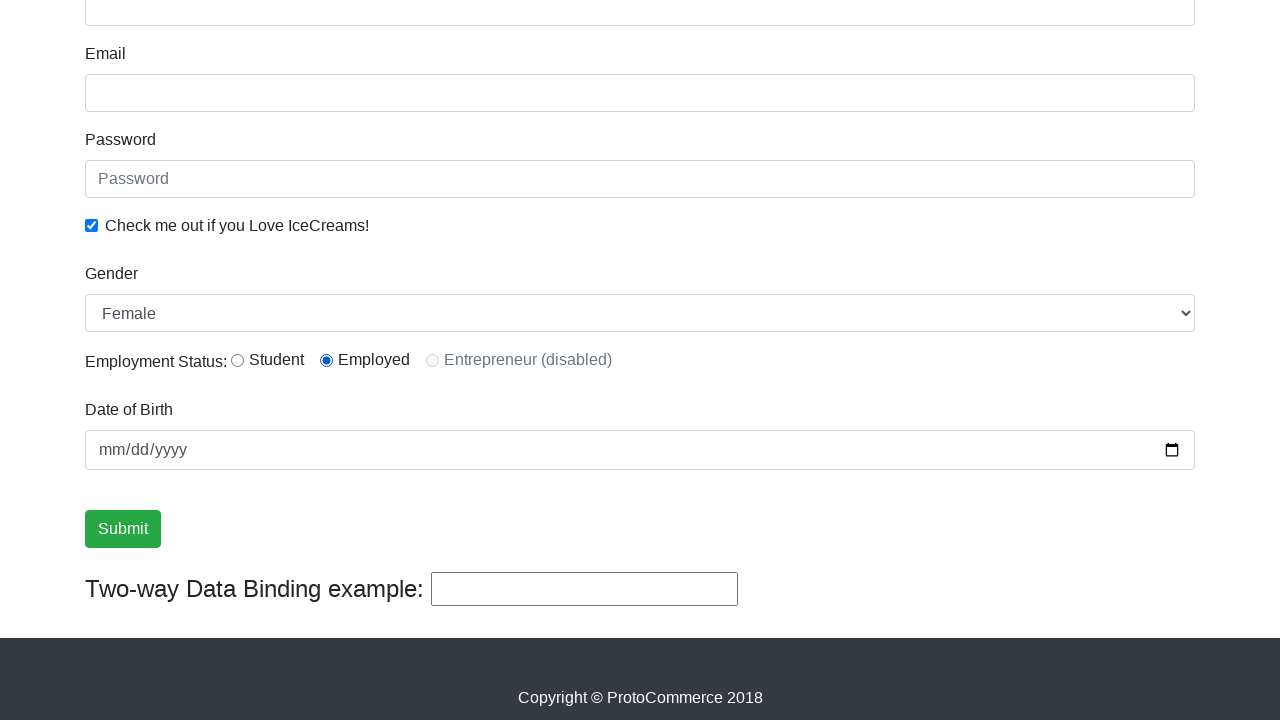

Filled password field with 'abc123' on internal:attr=[placeholder="Password"i]
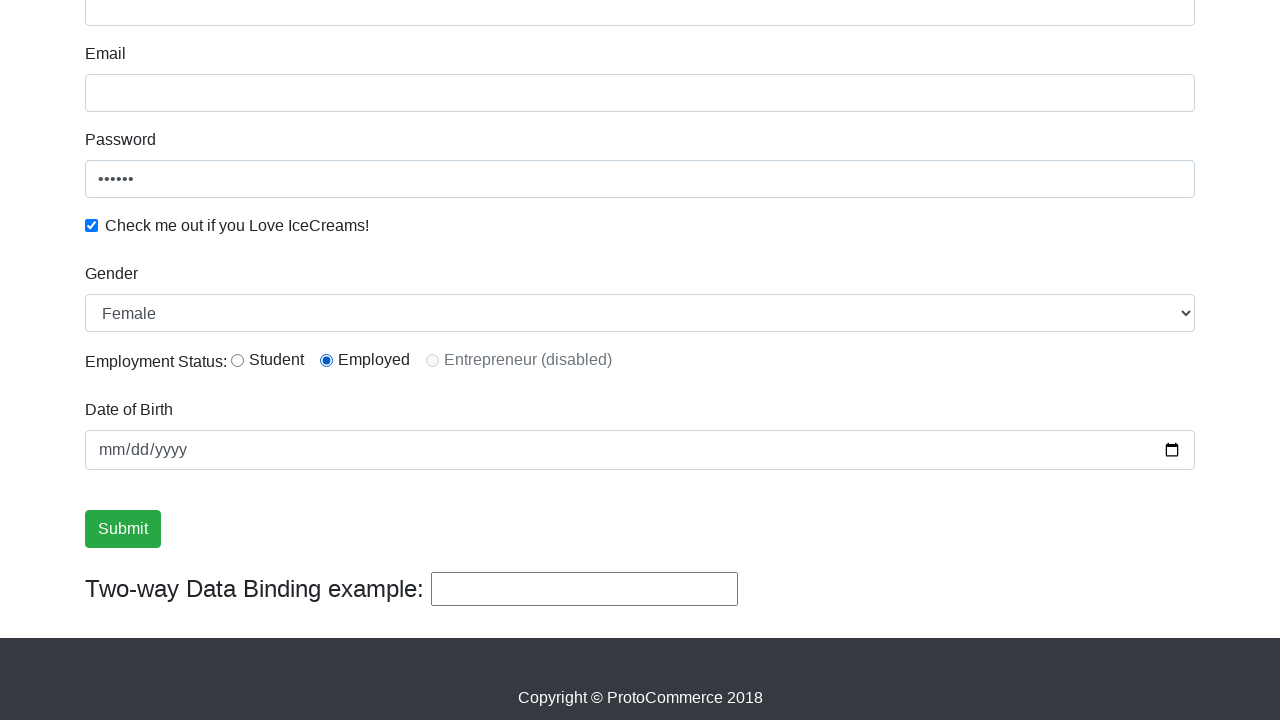

Clicked Submit button at (123, 529) on internal:role=button[name="Submit"i]
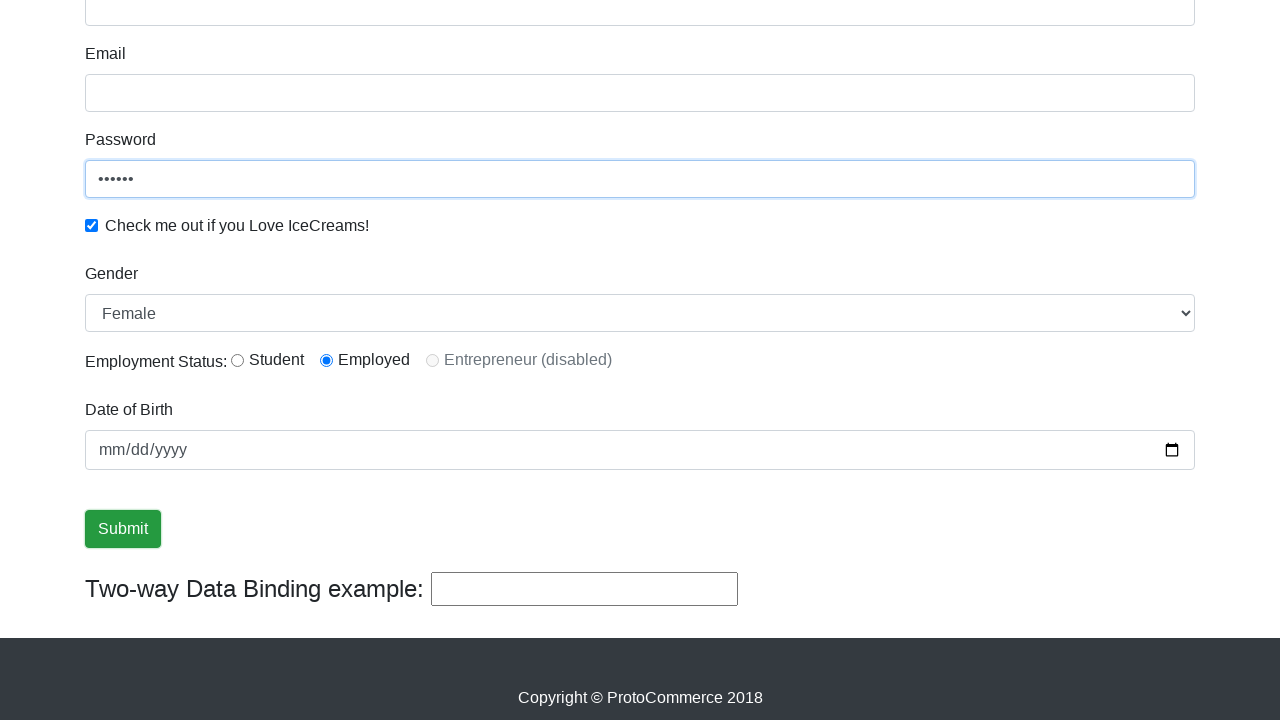

Verified success message is visible after form submission
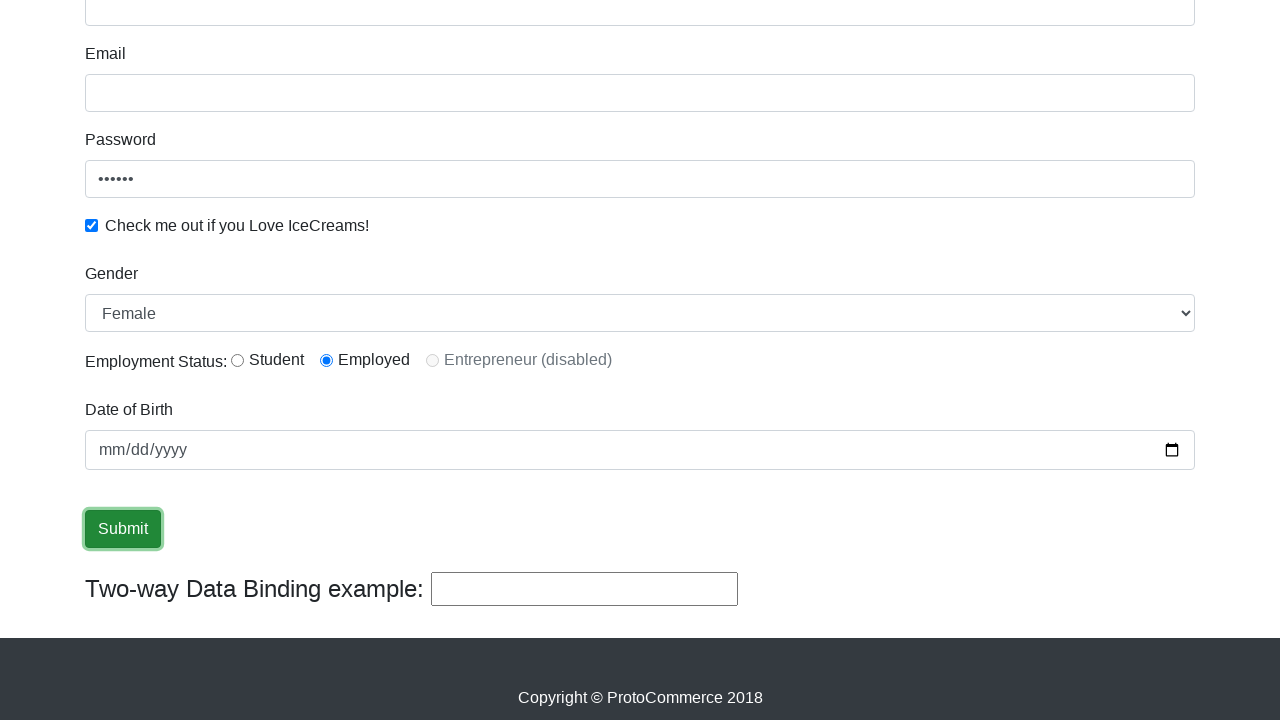

Clicked on Shop link to navigate to shop page at (349, 28) on internal:role=link[name="Shop"i]
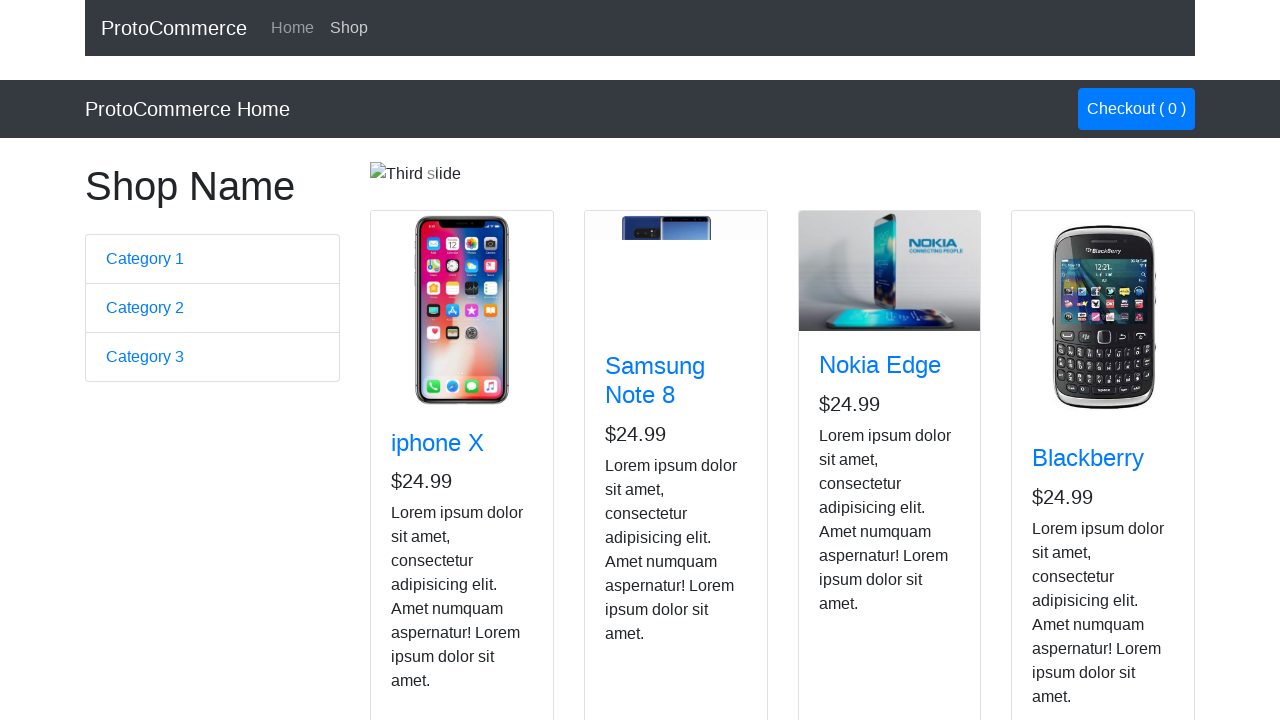

Clicked Add button on Nokia Edge product card at (854, 528) on app-card >> internal:has-text="Nokia Edge"i >> internal:role=button
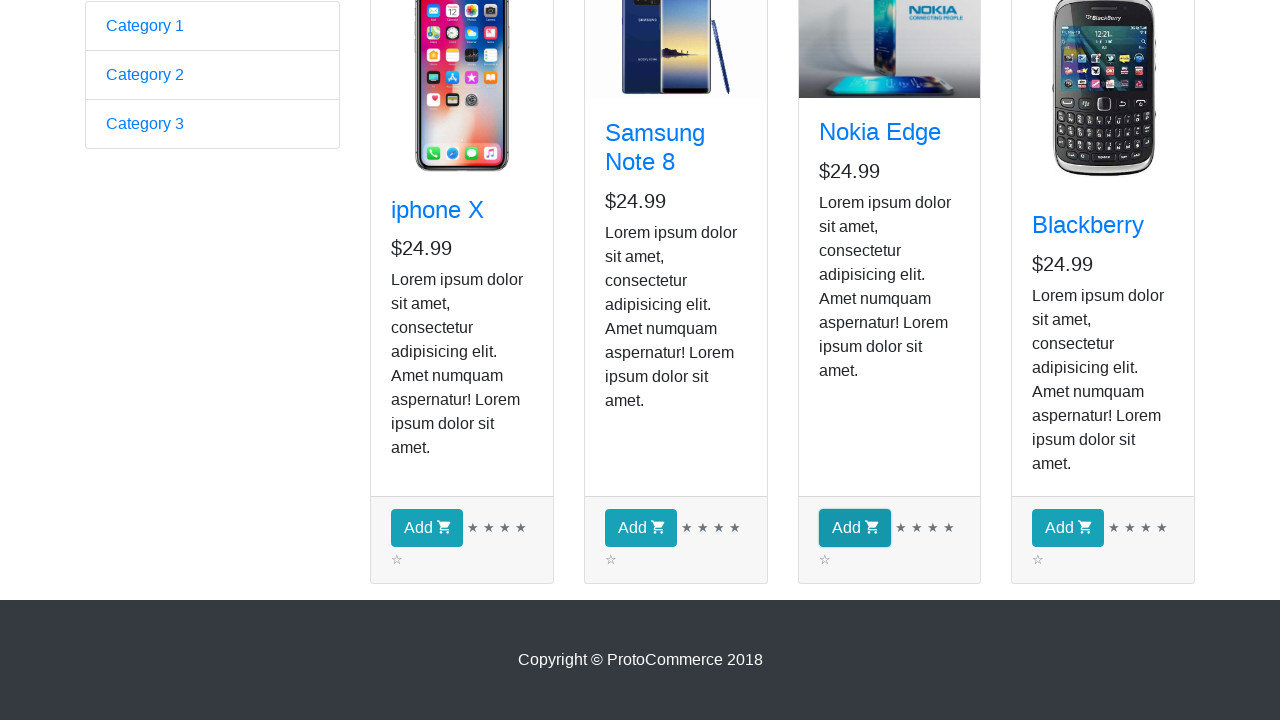

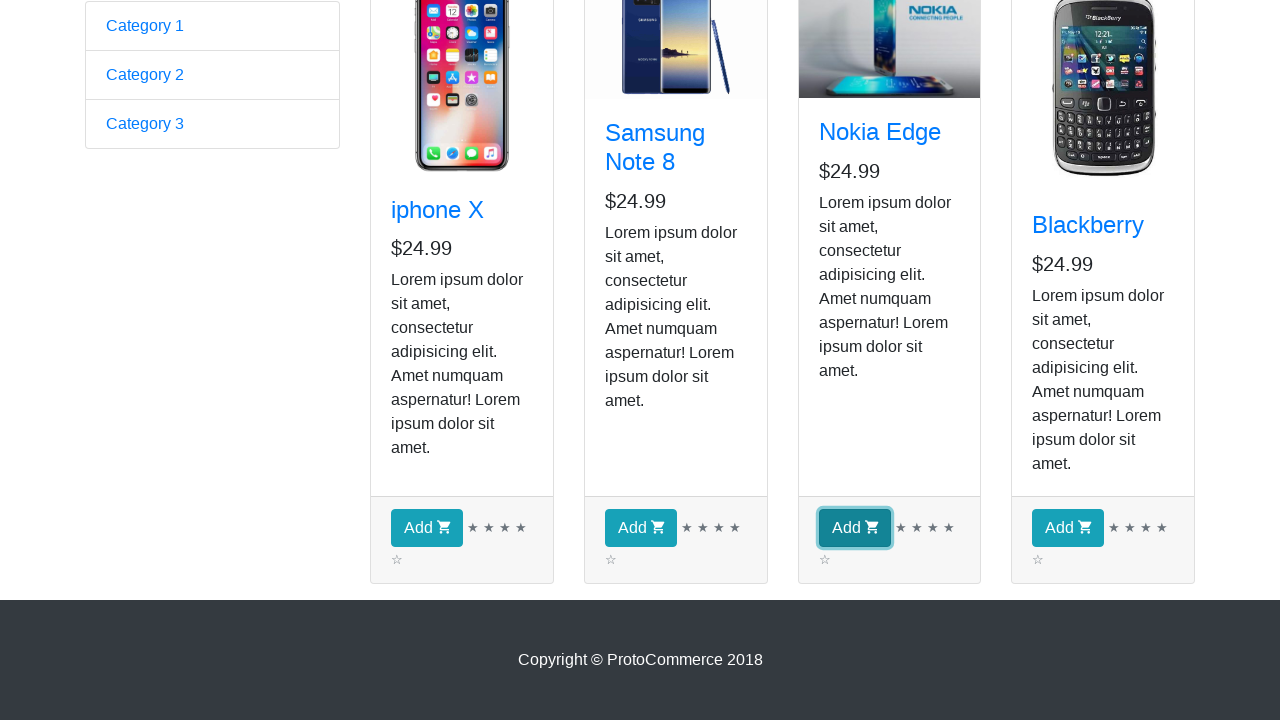